Tests adding specific items (Cucumber and Brocolli) to cart on a vegetable shopping practice website by iterating through products and clicking "ADD TO CART" for matching items

Starting URL: https://www.rahulshettyacademy.com/seleniumPractise/#/

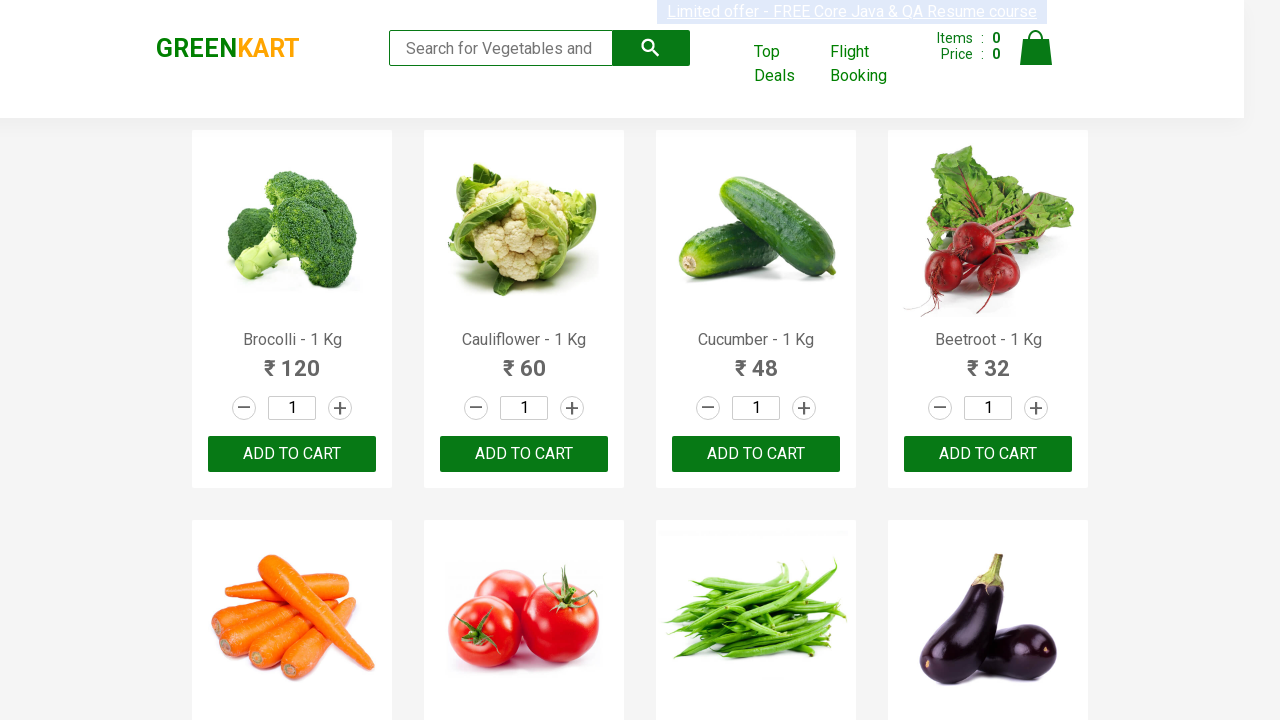

Waited for product names to load on vegetable shopping page
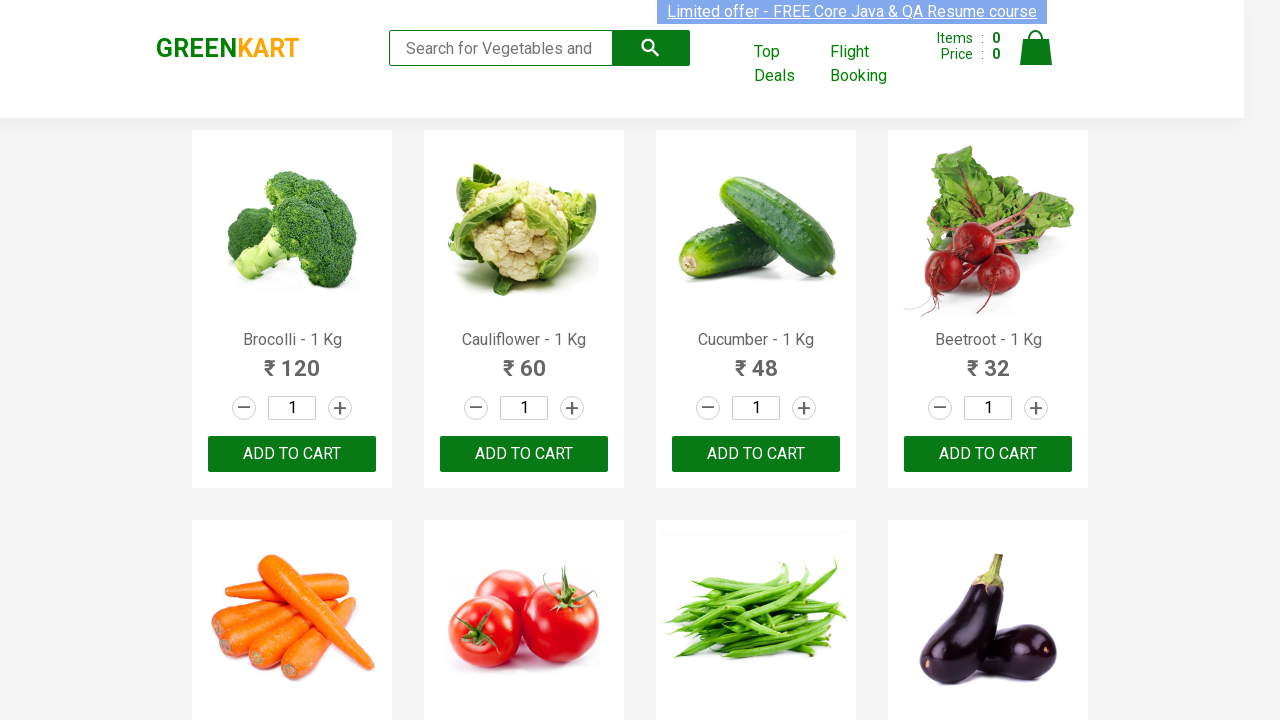

Retrieved all product name elements from the page
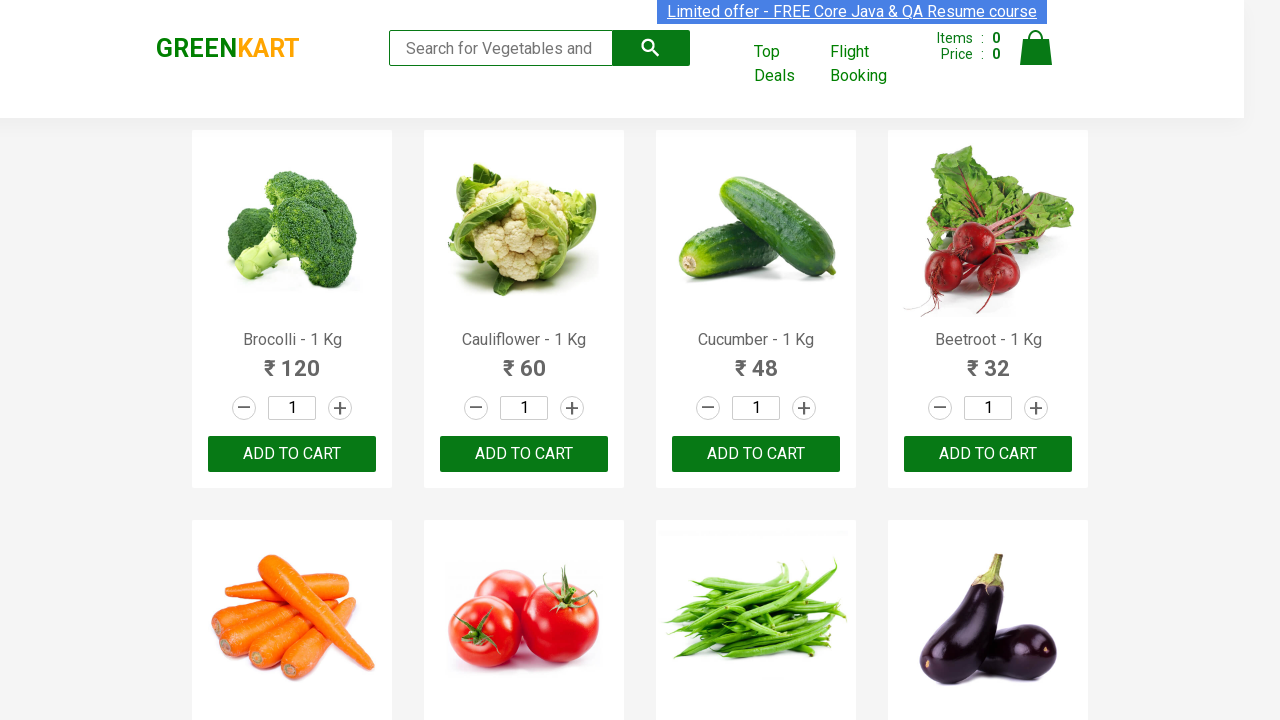

Retrieved product name: 'Brocolli - 1 Kg'
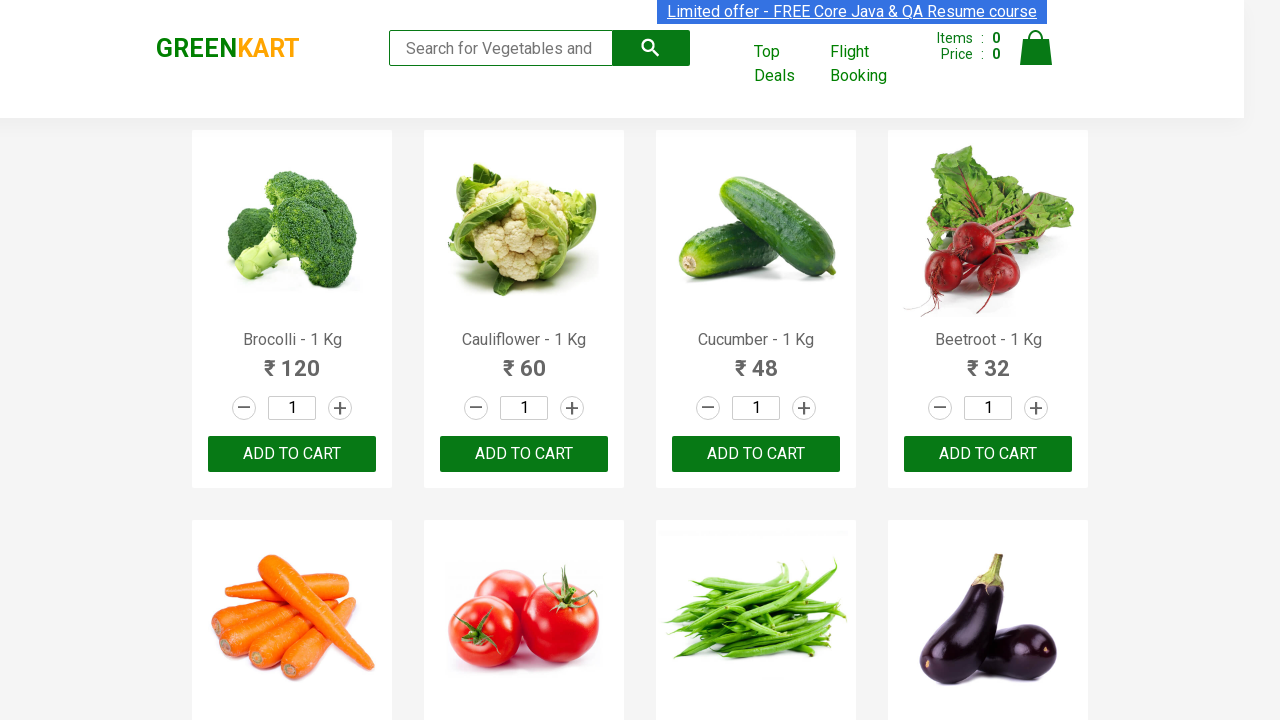

Retrieved all ADD TO CART buttons for product 'Brocolli - 1 Kg'
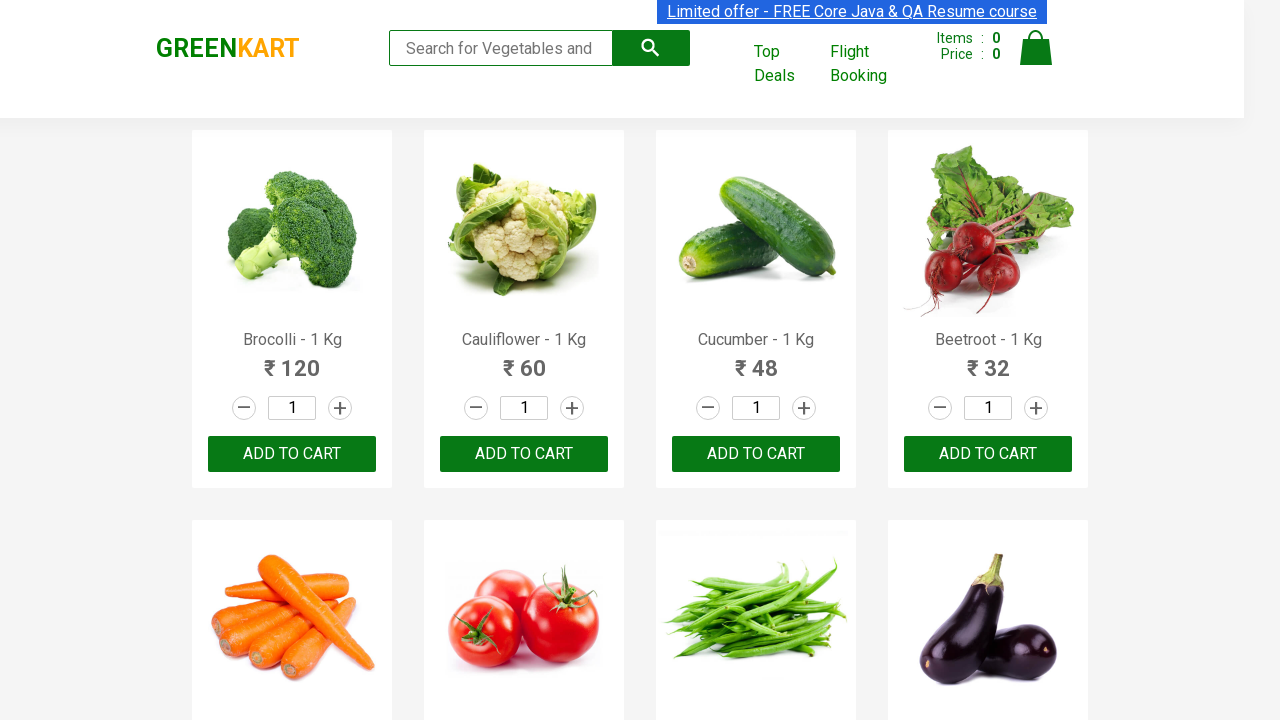

Clicked ADD TO CART button for 'Brocolli - 1 Kg' at (292, 454) on xpath=//button[text()='ADD TO CART'] >> nth=0
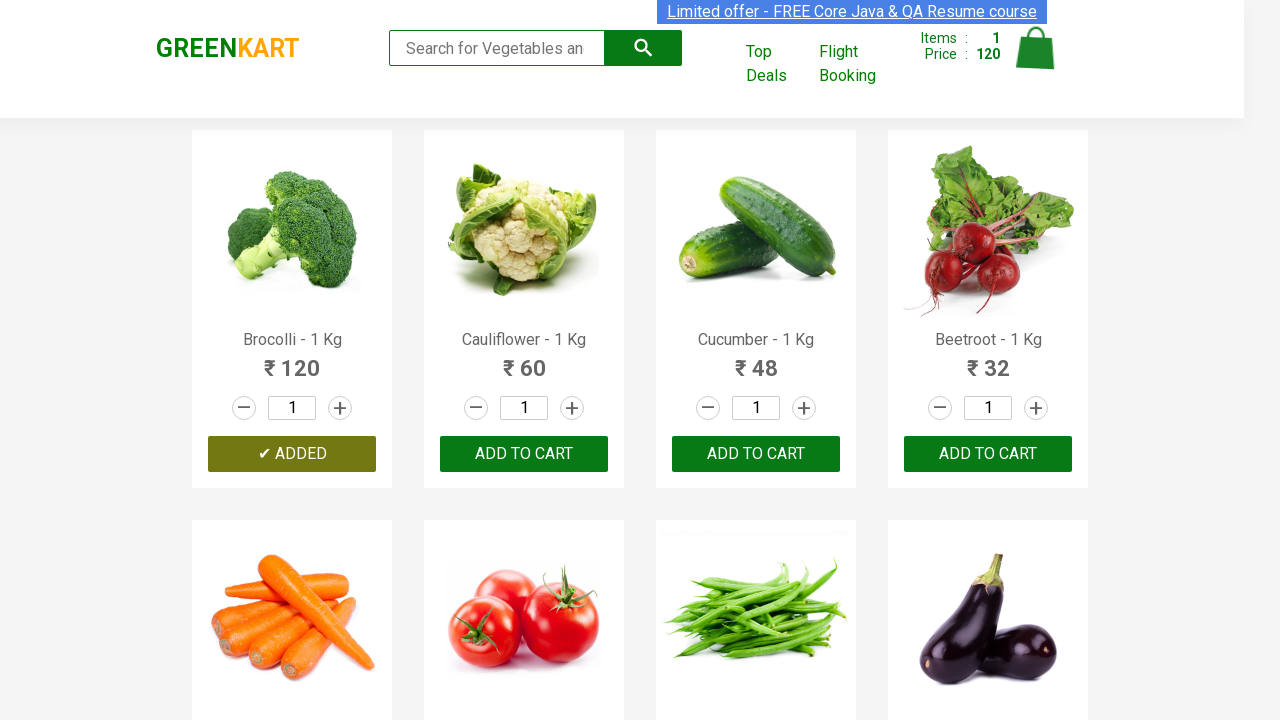

Retrieved product name: 'Cauliflower - 1 Kg'
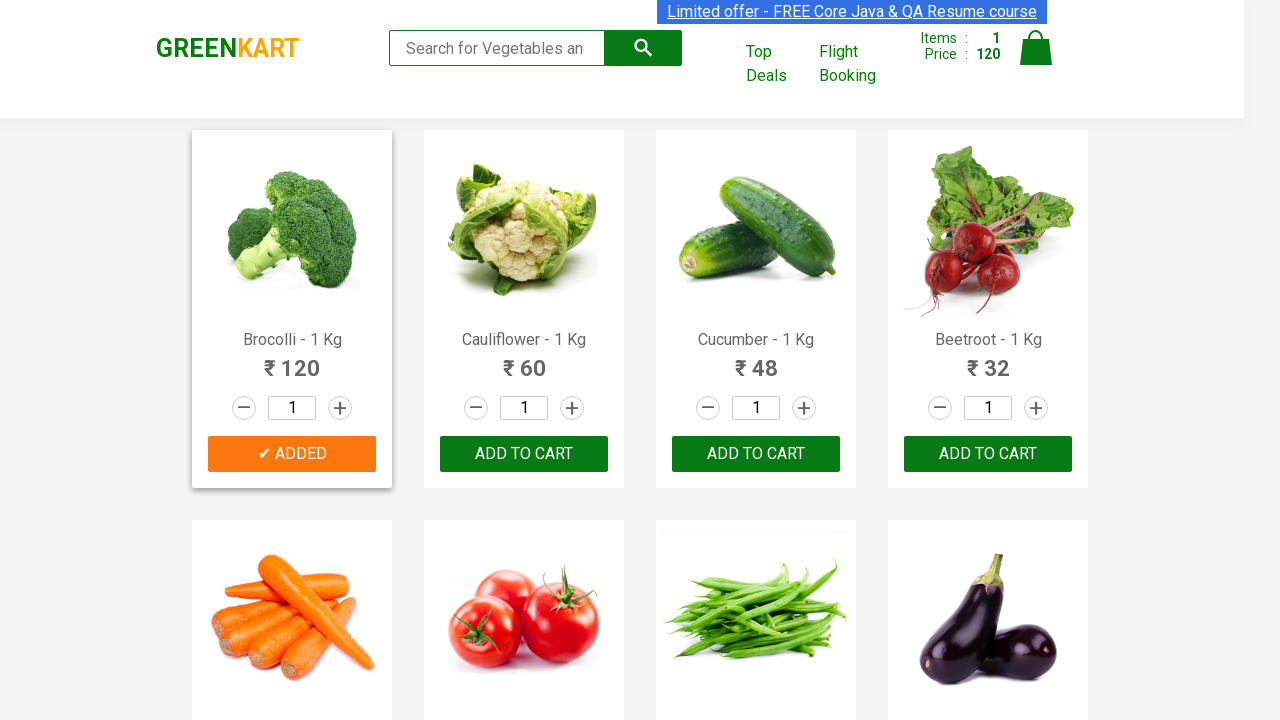

Retrieved product name: 'Cucumber - 1 Kg'
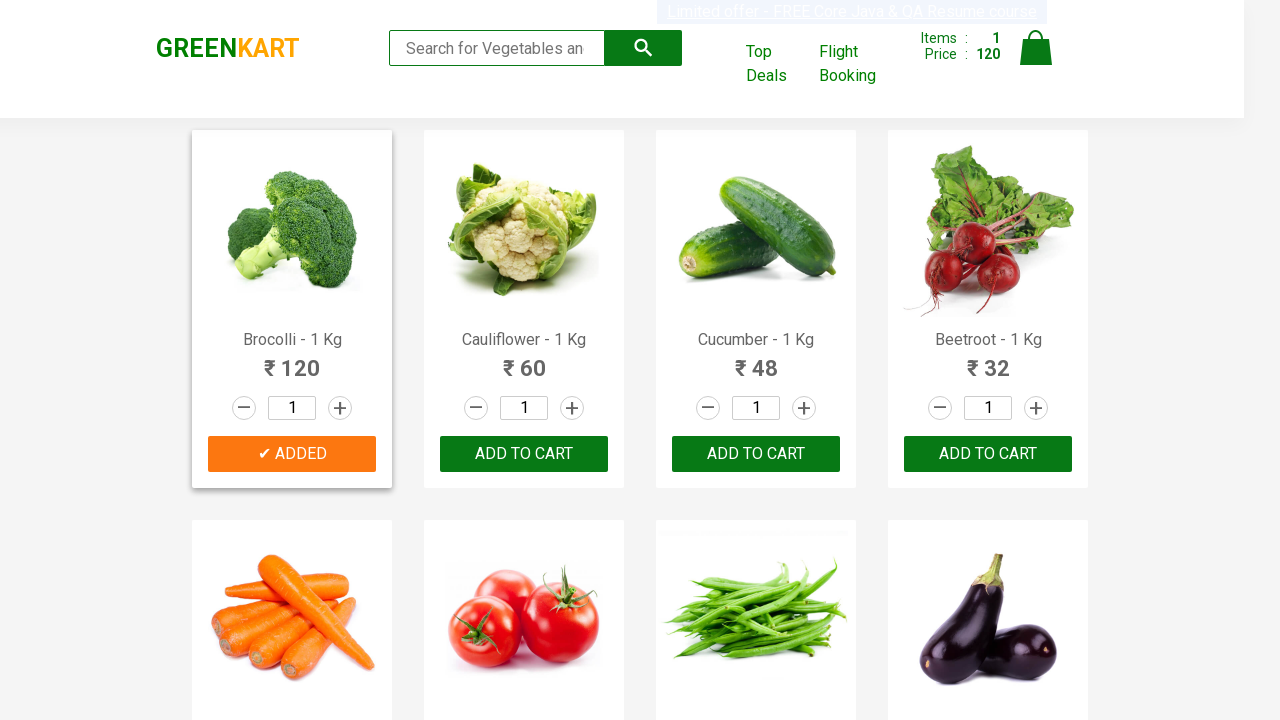

Retrieved all ADD TO CART buttons for product 'Cucumber - 1 Kg'
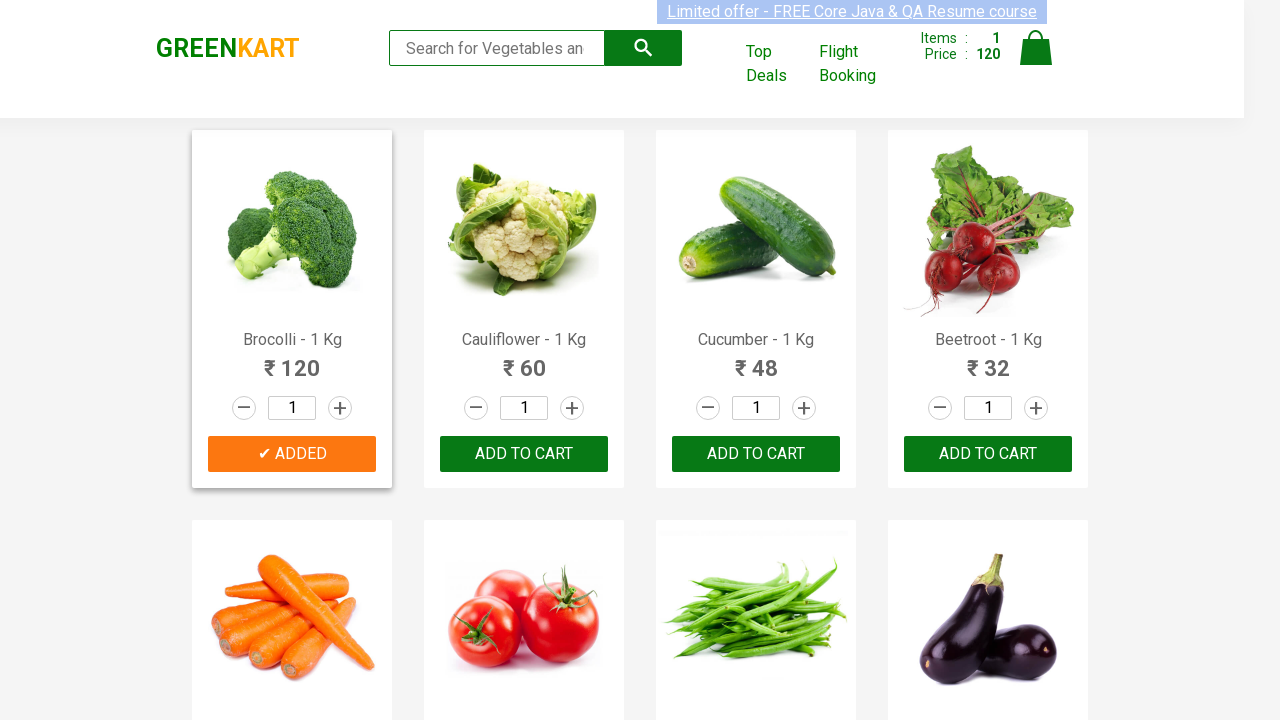

Clicked ADD TO CART button for 'Cucumber - 1 Kg' at (988, 454) on xpath=//button[text()='ADD TO CART'] >> nth=2
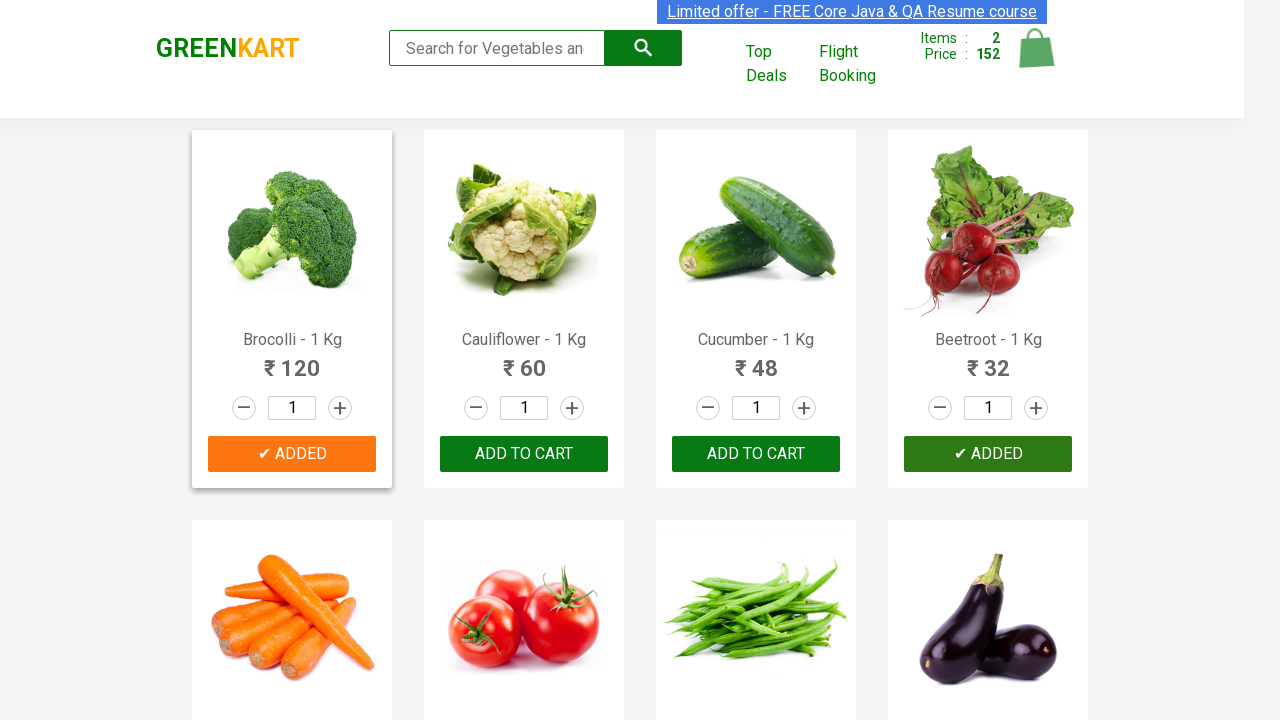

Retrieved product name: 'Beetroot - 1 Kg'
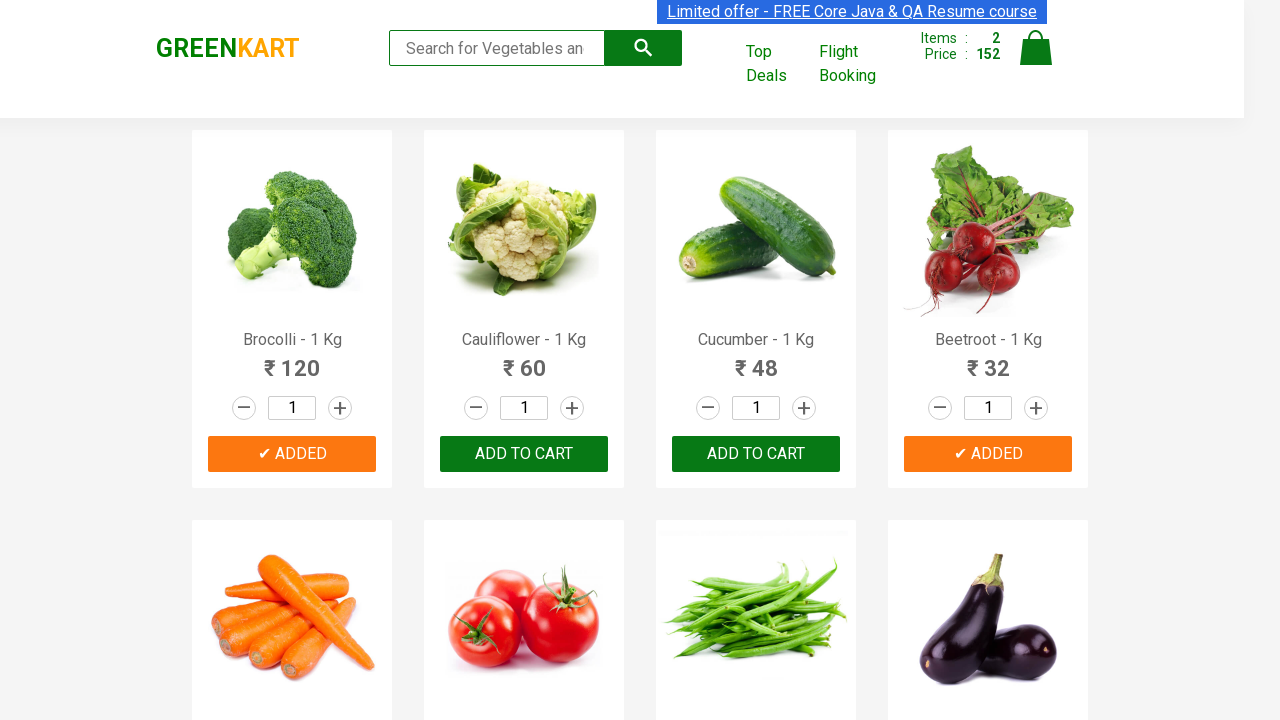

Retrieved product name: 'Carrot - 1 Kg'
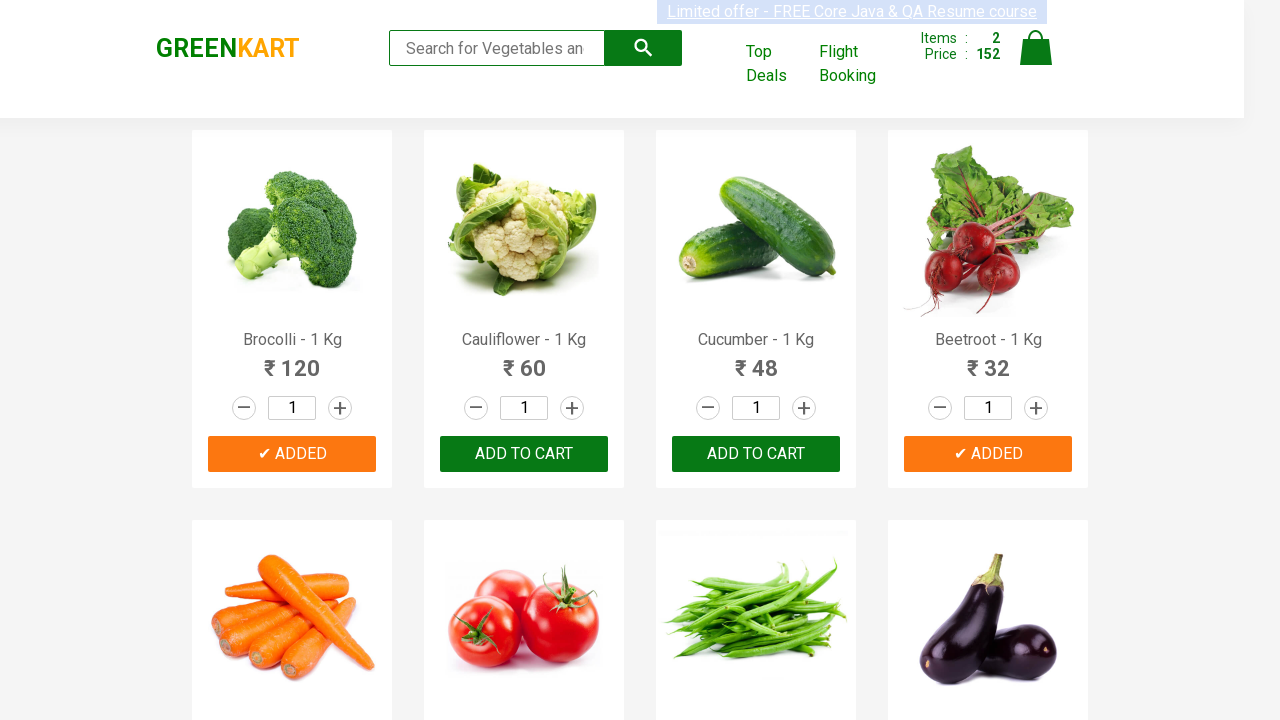

Retrieved product name: 'Tomato - 1 Kg'
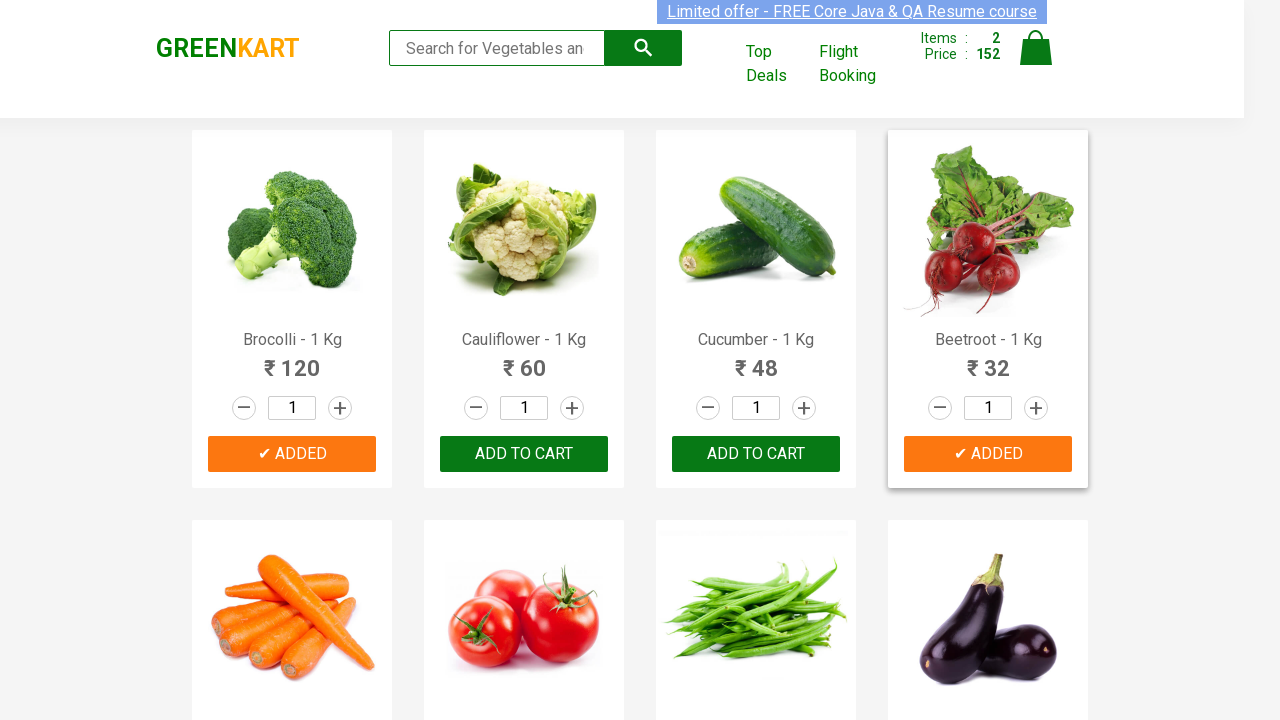

Retrieved product name: 'Beans - 1 Kg'
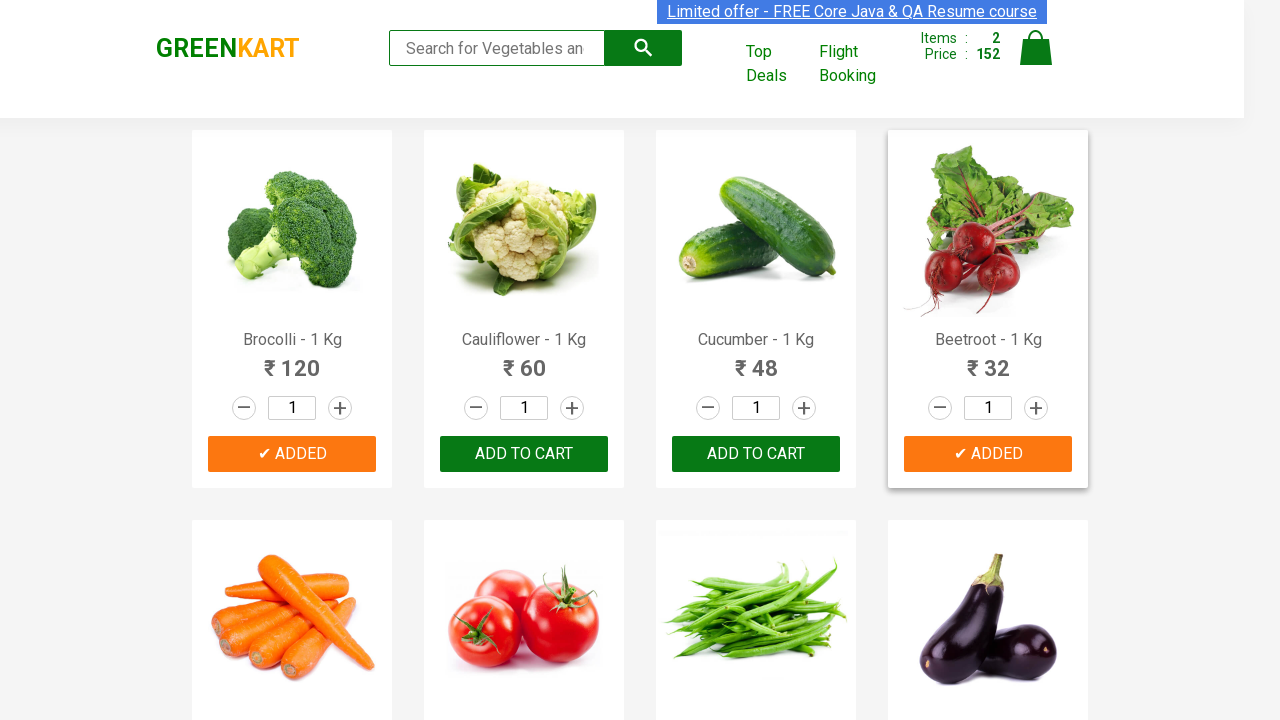

Retrieved product name: 'Brinjal - 1 Kg'
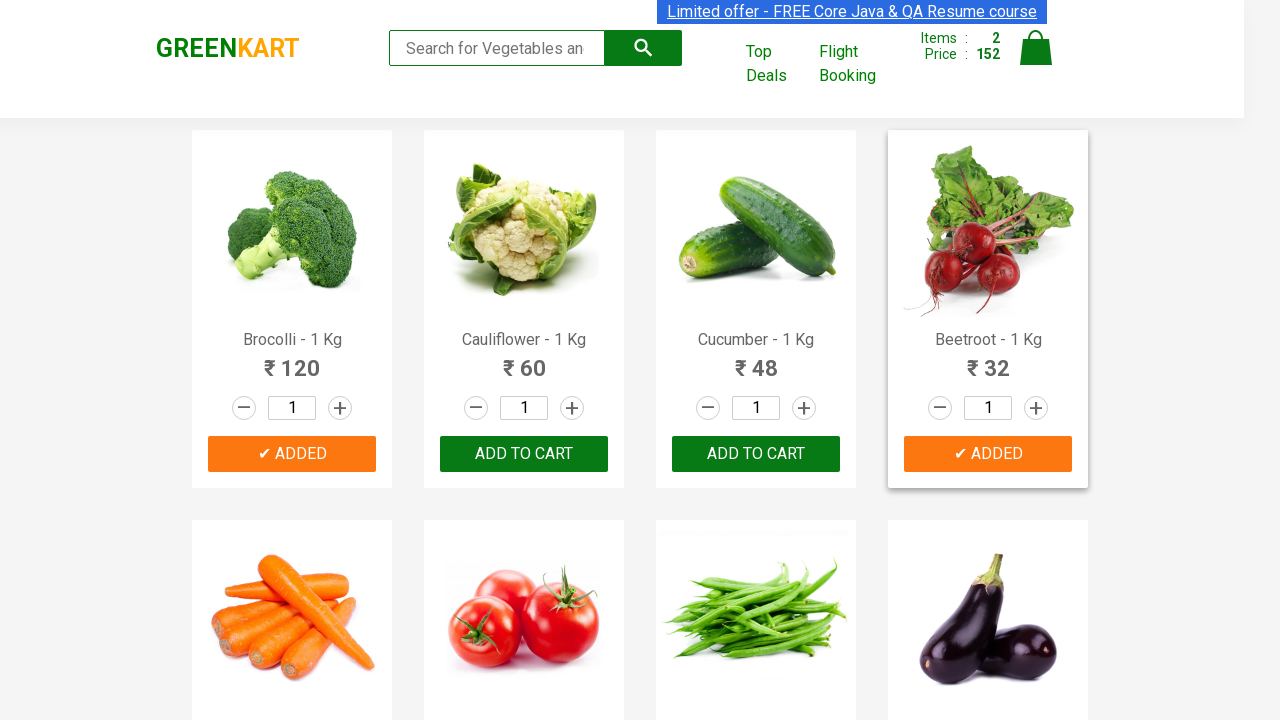

Retrieved product name: 'Capsicum'
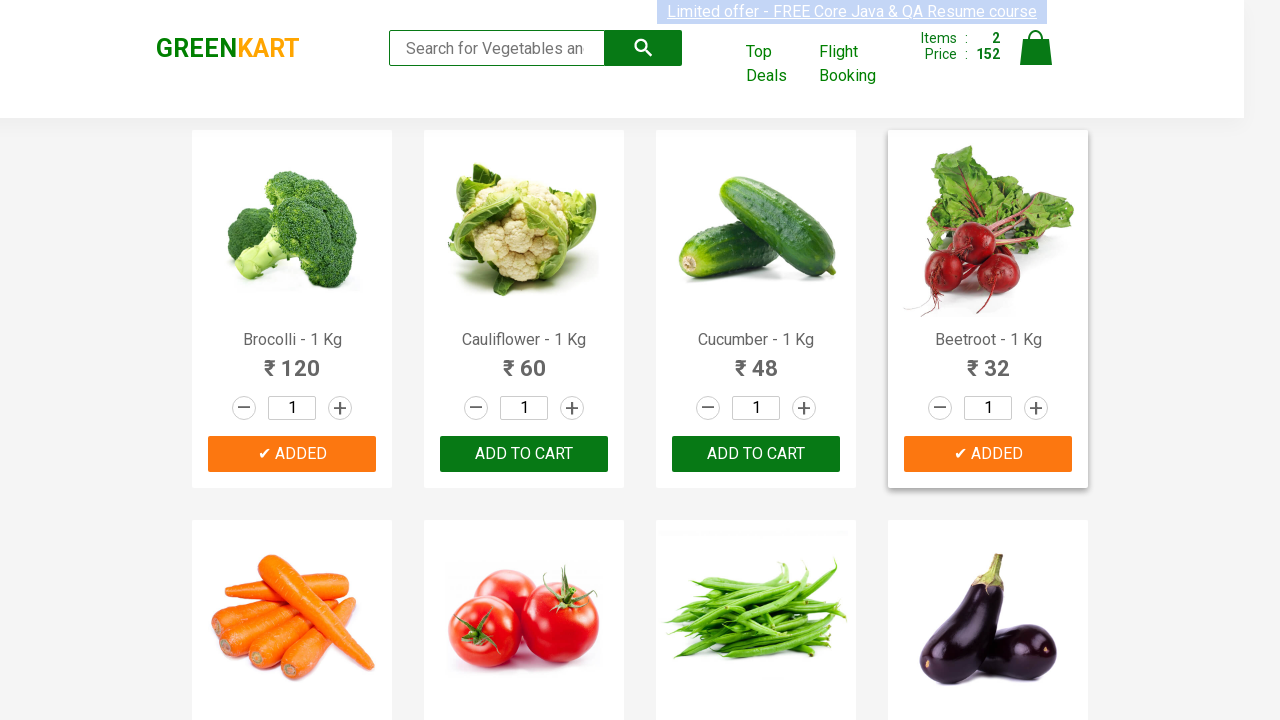

Retrieved product name: 'Mushroom - 1 Kg'
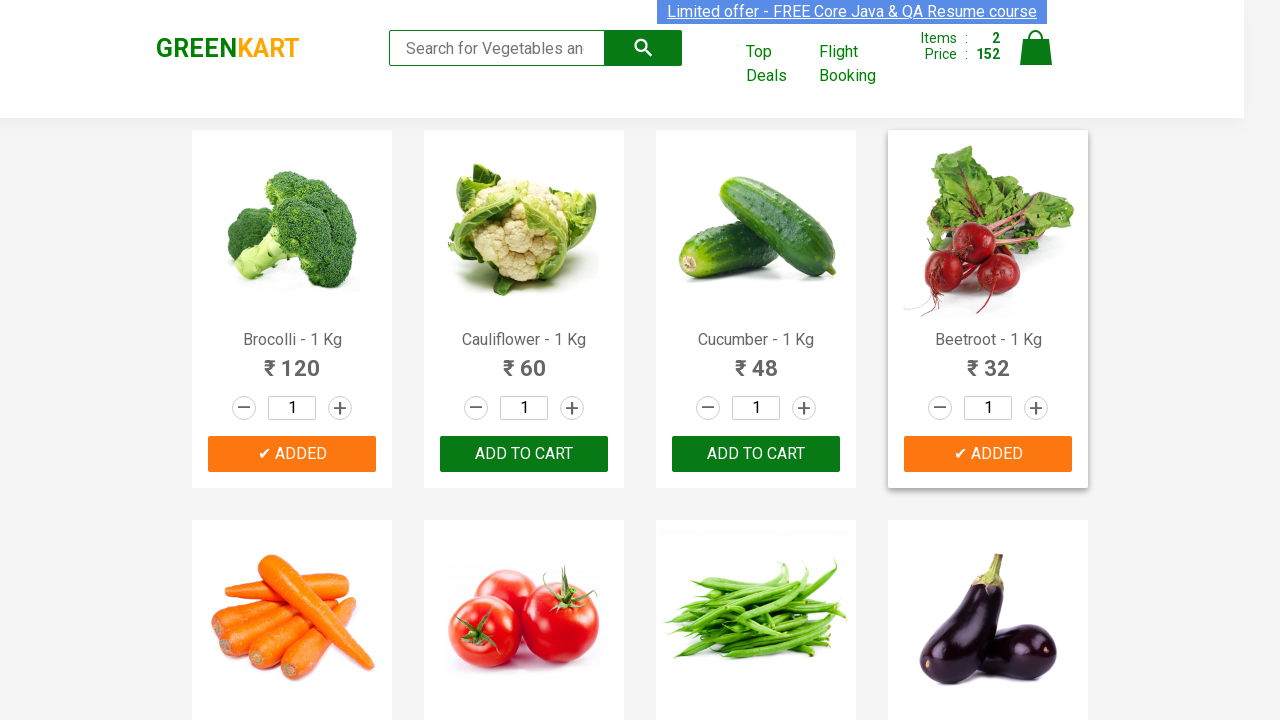

Retrieved product name: 'Potato - 1 Kg'
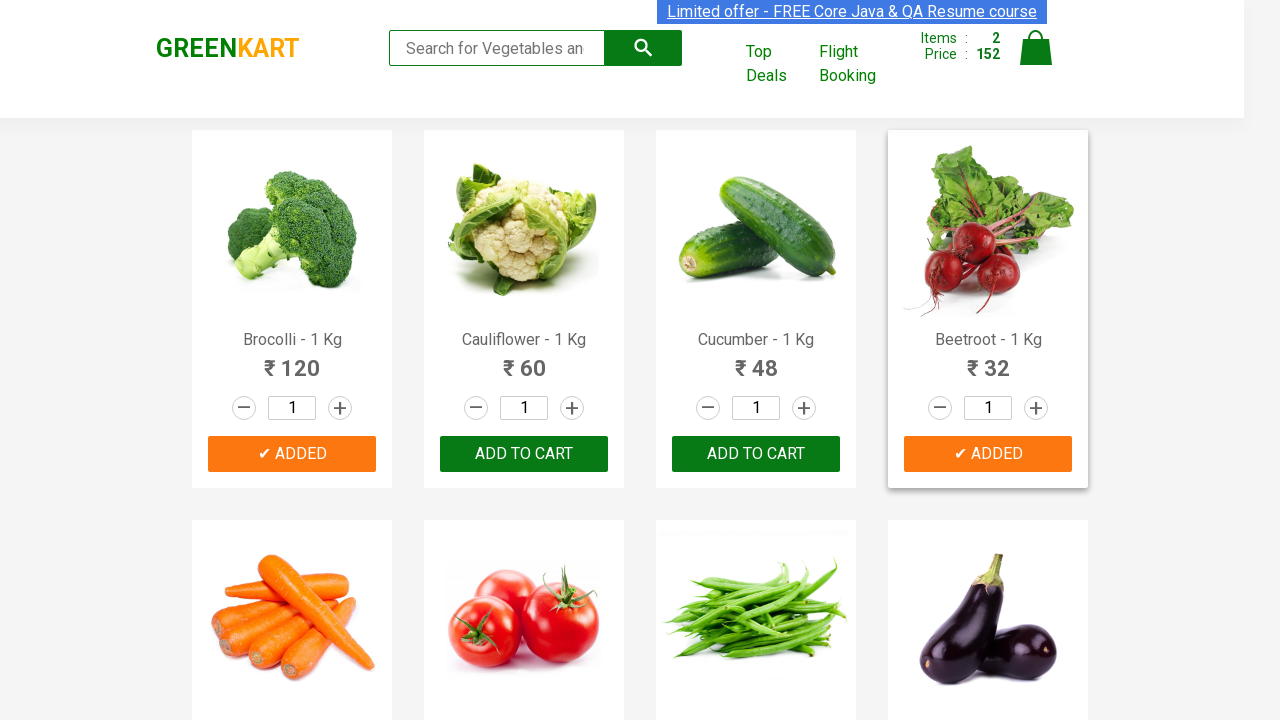

Retrieved product name: 'Pumpkin - 1 Kg'
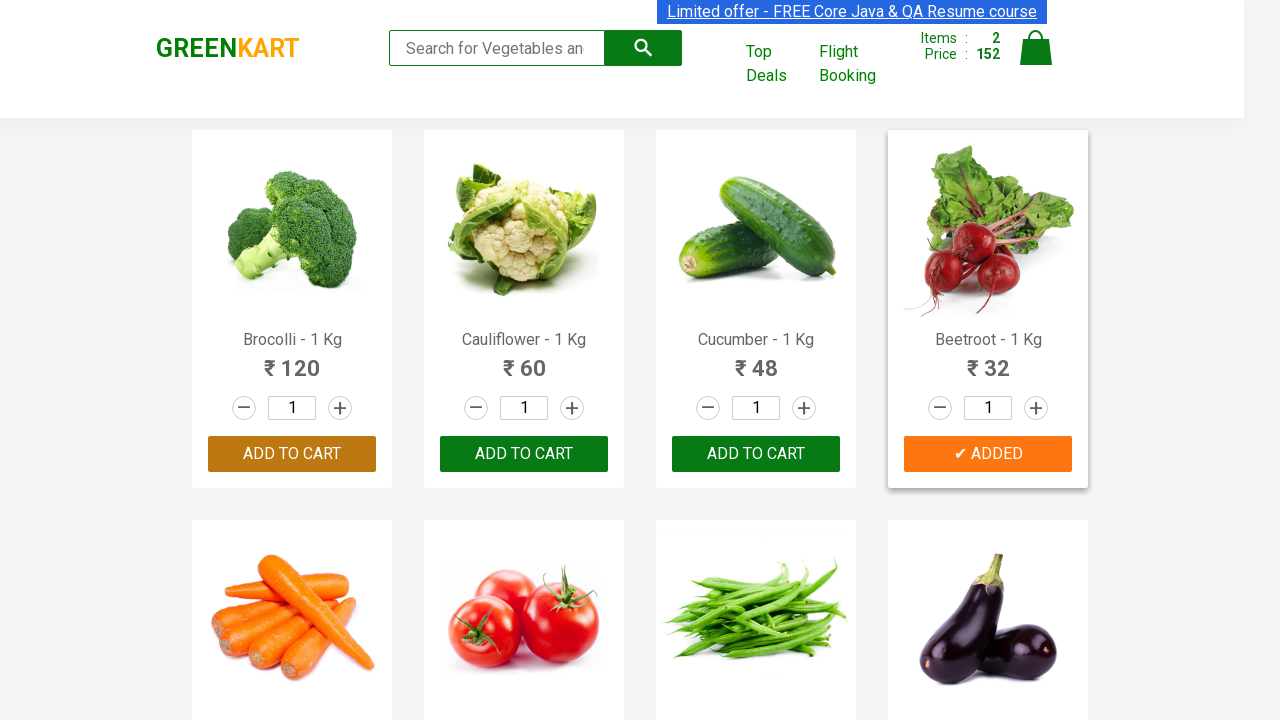

Retrieved product name: 'Corn - 1 Kg'
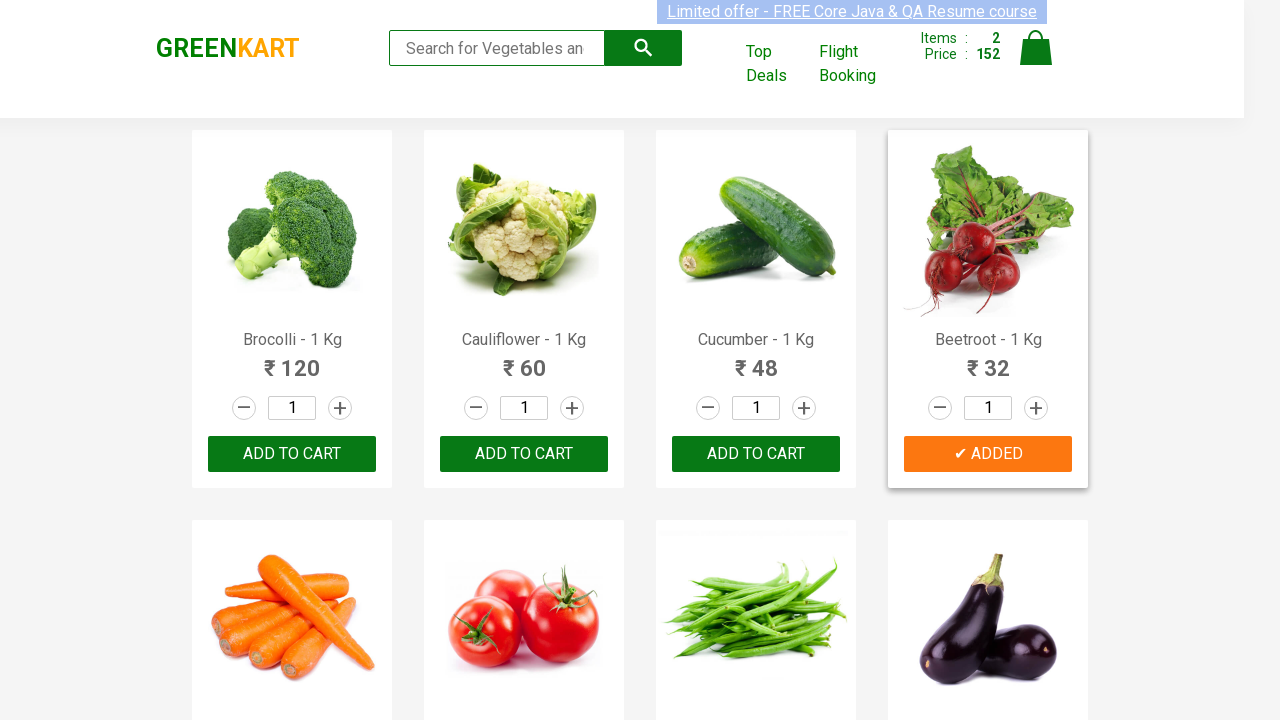

Retrieved product name: 'Onion - 1 Kg'
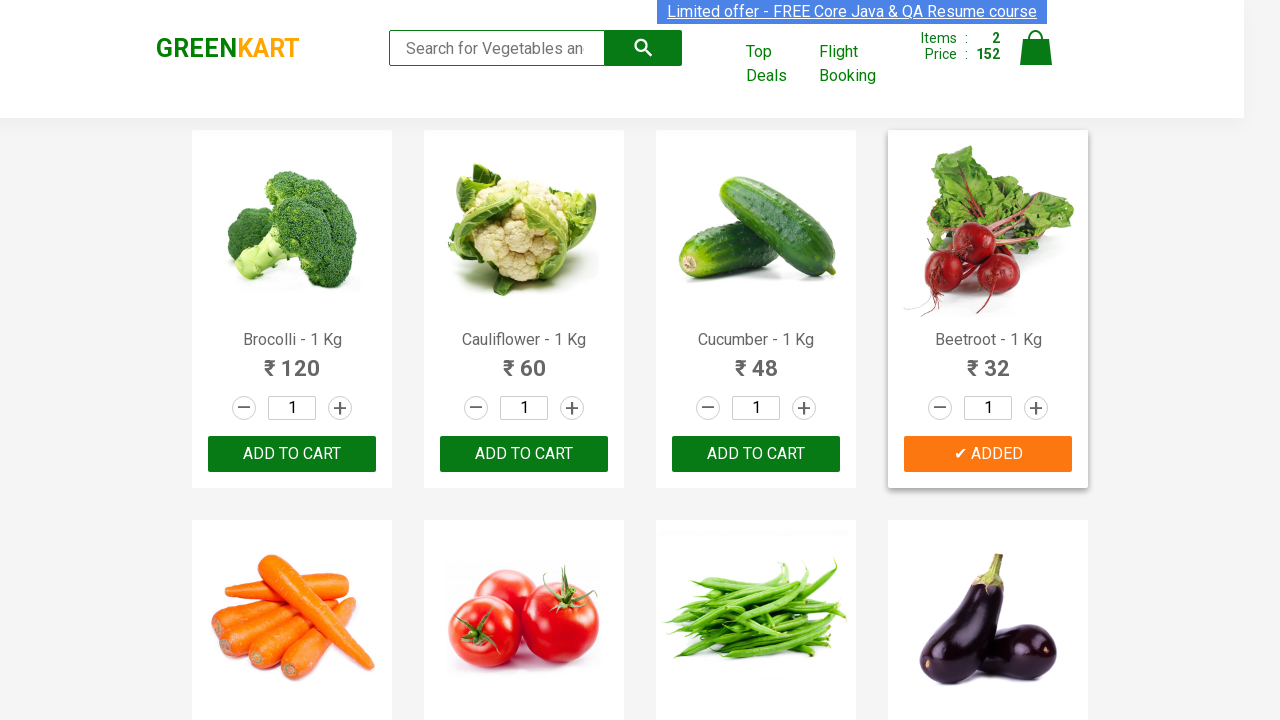

Retrieved product name: 'Apple - 1 Kg'
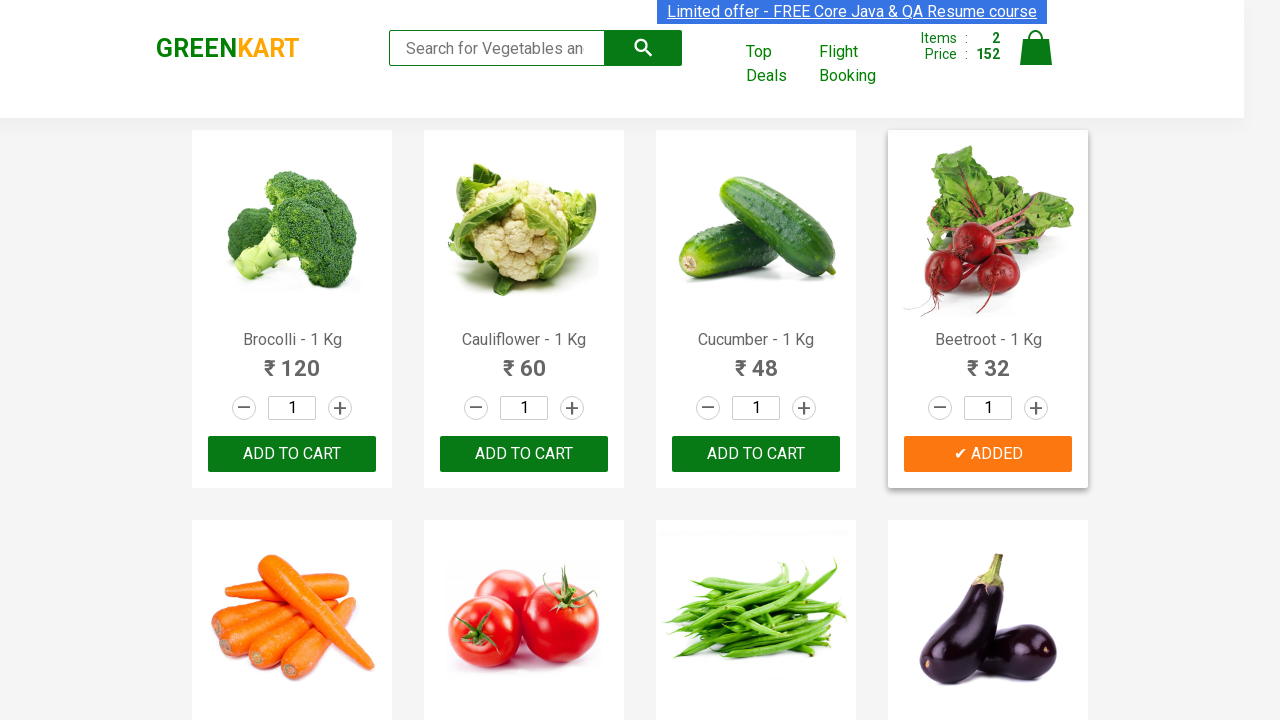

Retrieved product name: 'Banana - 1 Kg'
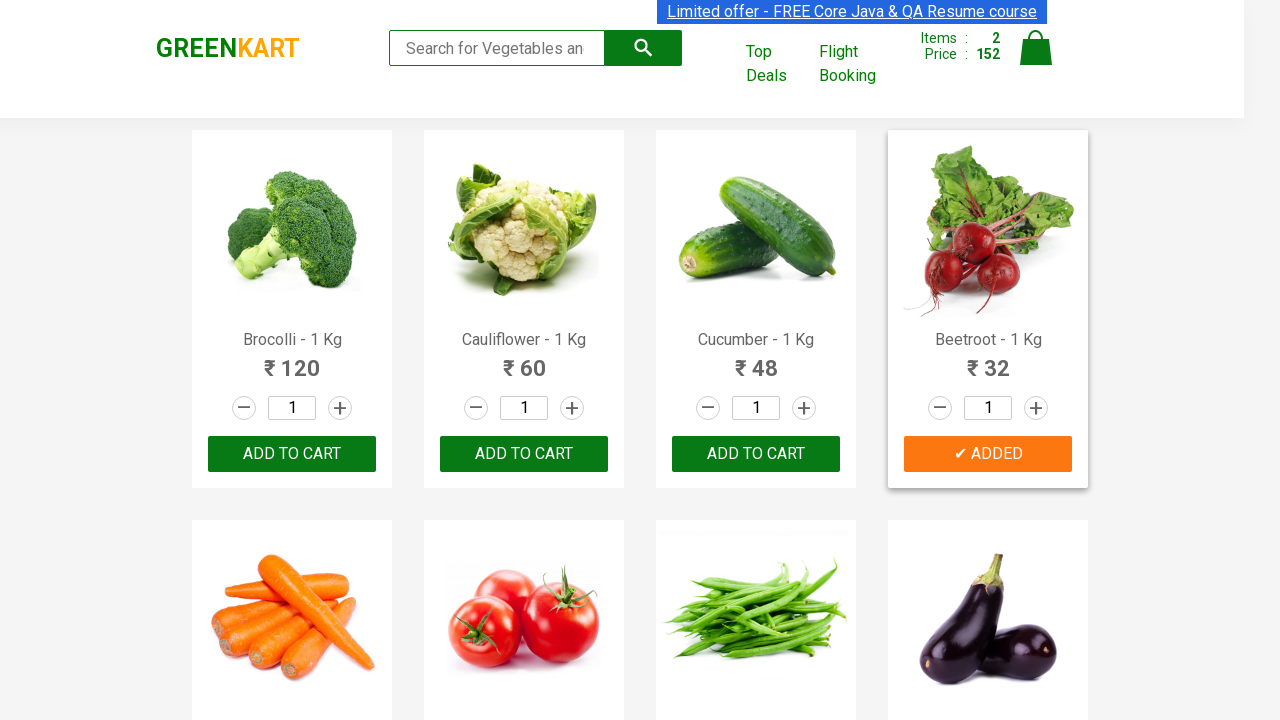

Retrieved product name: 'Grapes - 1 Kg'
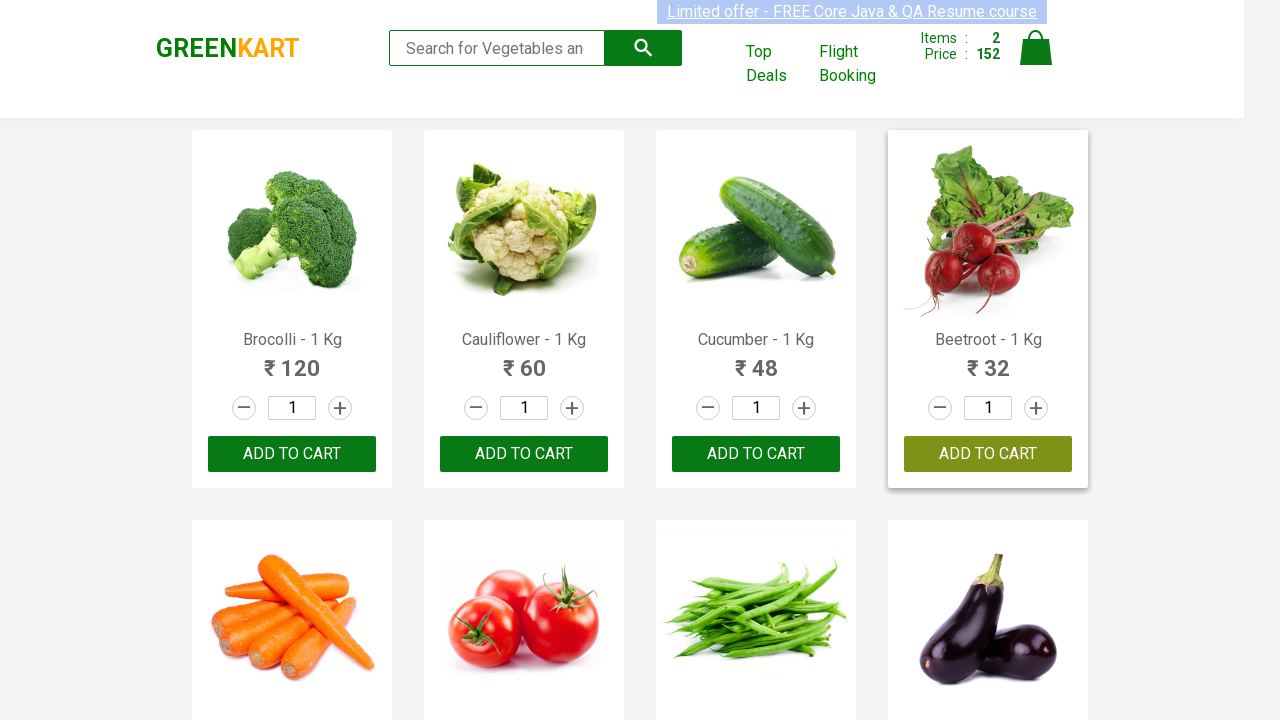

Retrieved product name: 'Mango - 1 Kg'
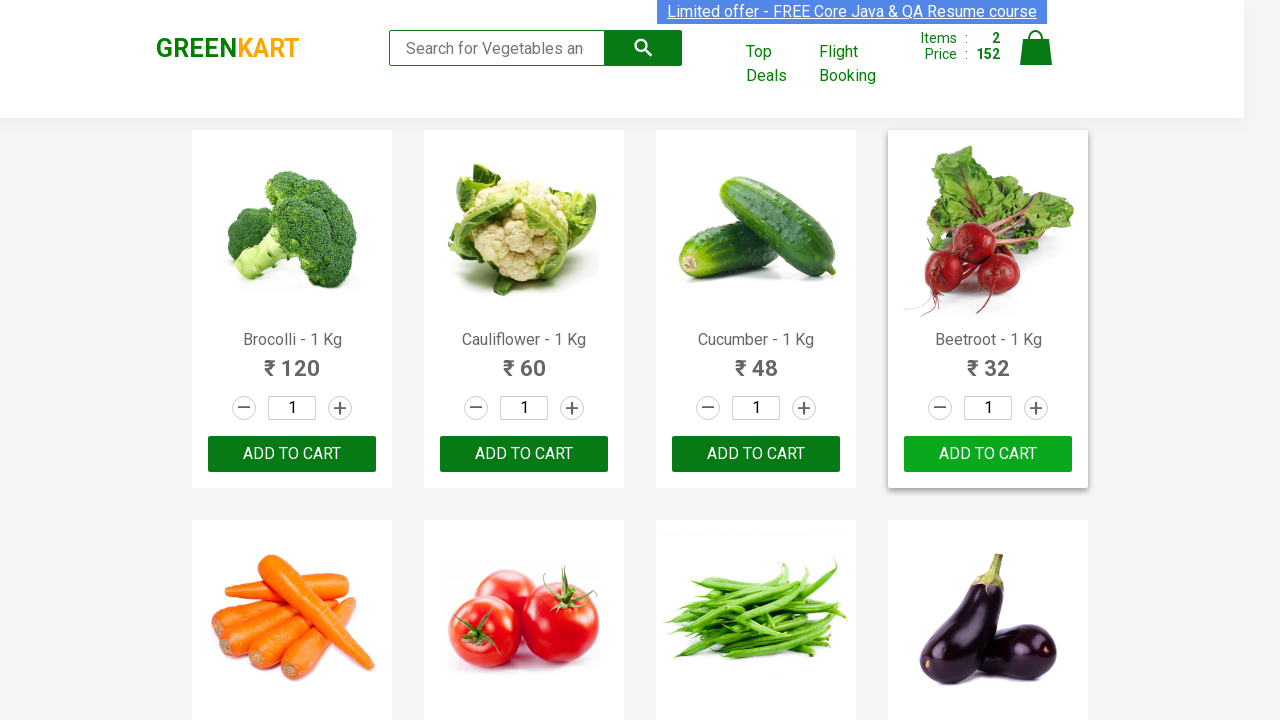

Retrieved product name: 'Musk Melon - 1 Kg'
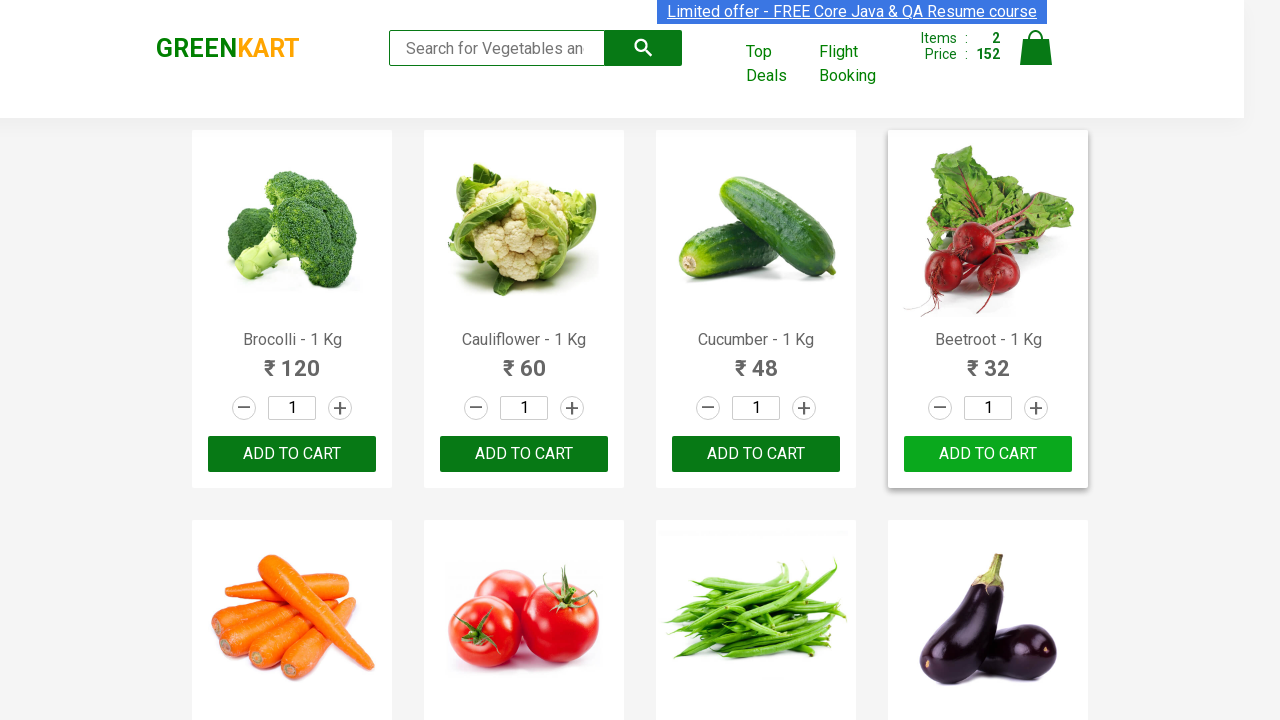

Retrieved product name: 'Orange - 1 Kg'
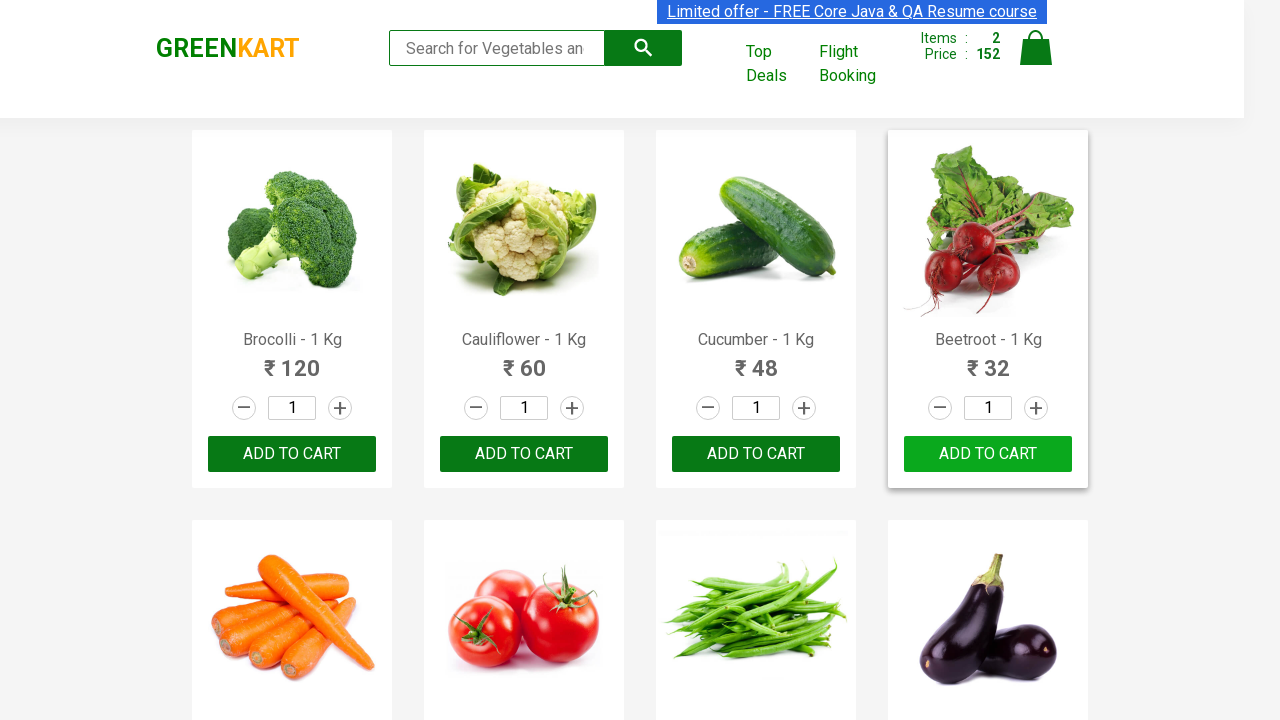

Retrieved product name: 'Pears - 1 Kg'
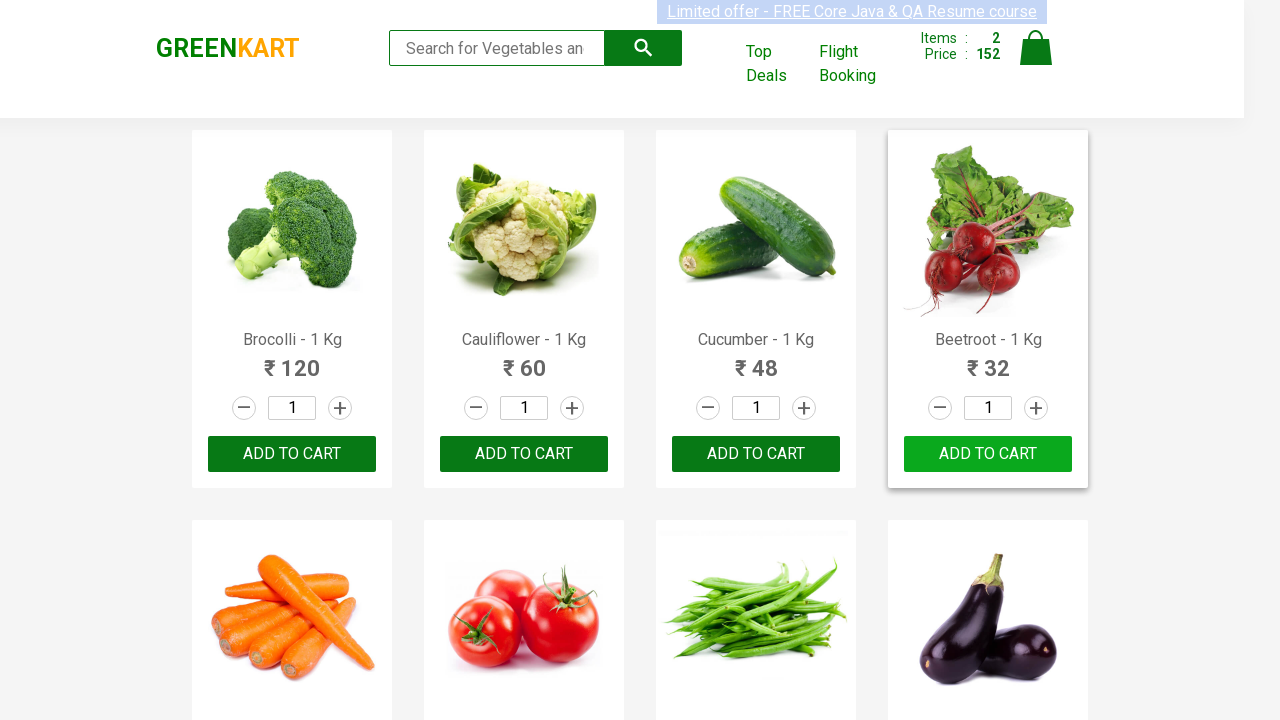

Retrieved product name: 'Pomegranate - 1 Kg'
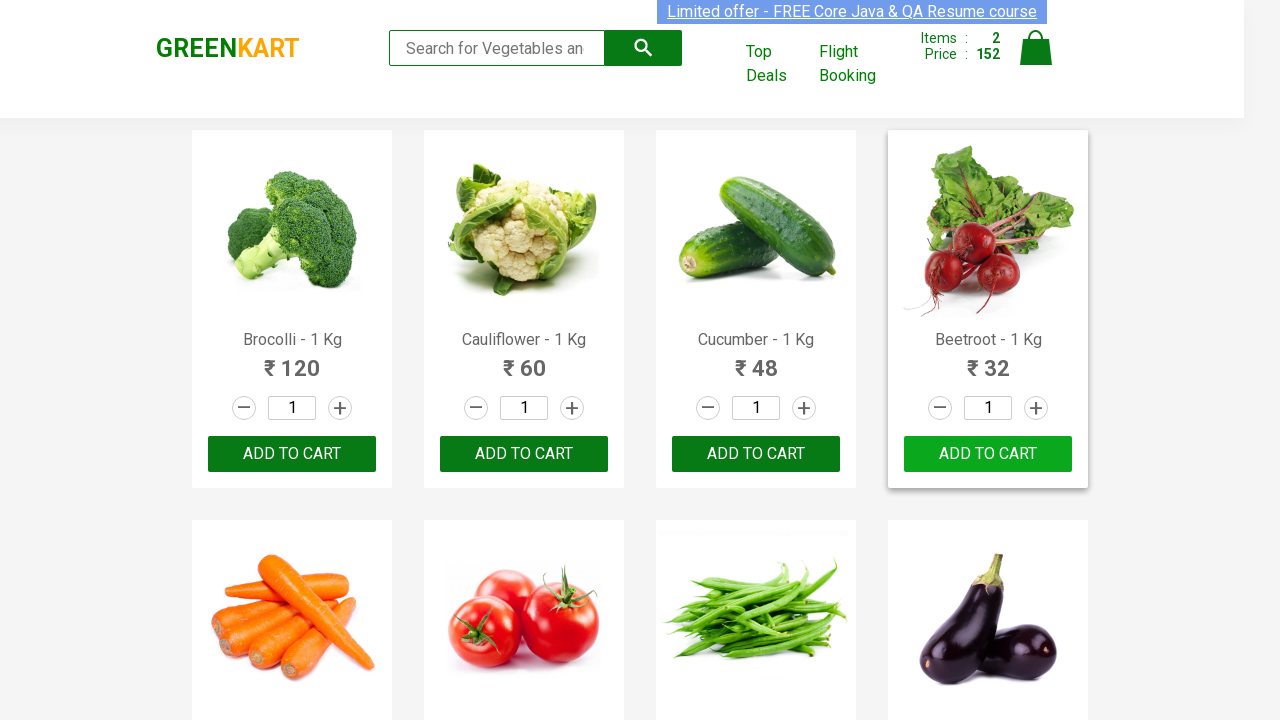

Retrieved product name: 'Raspberry - 1/4 Kg'
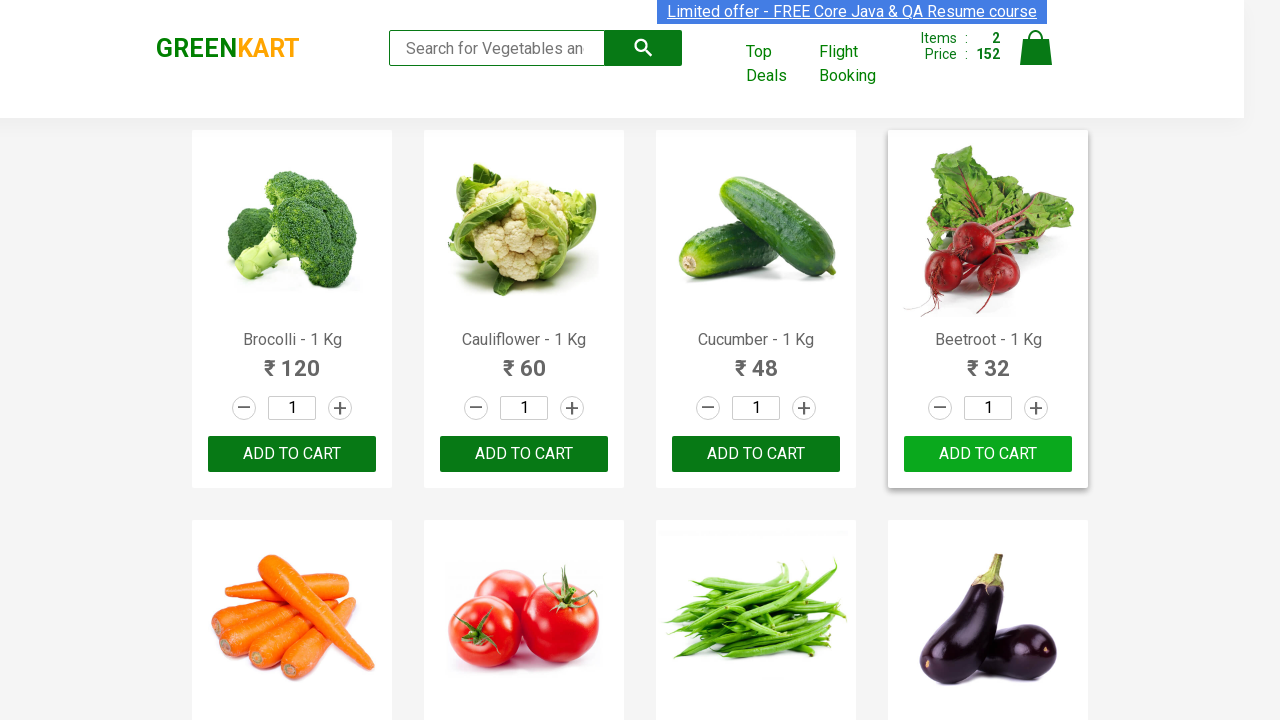

Retrieved product name: 'Strawberry - 1/4 Kg'
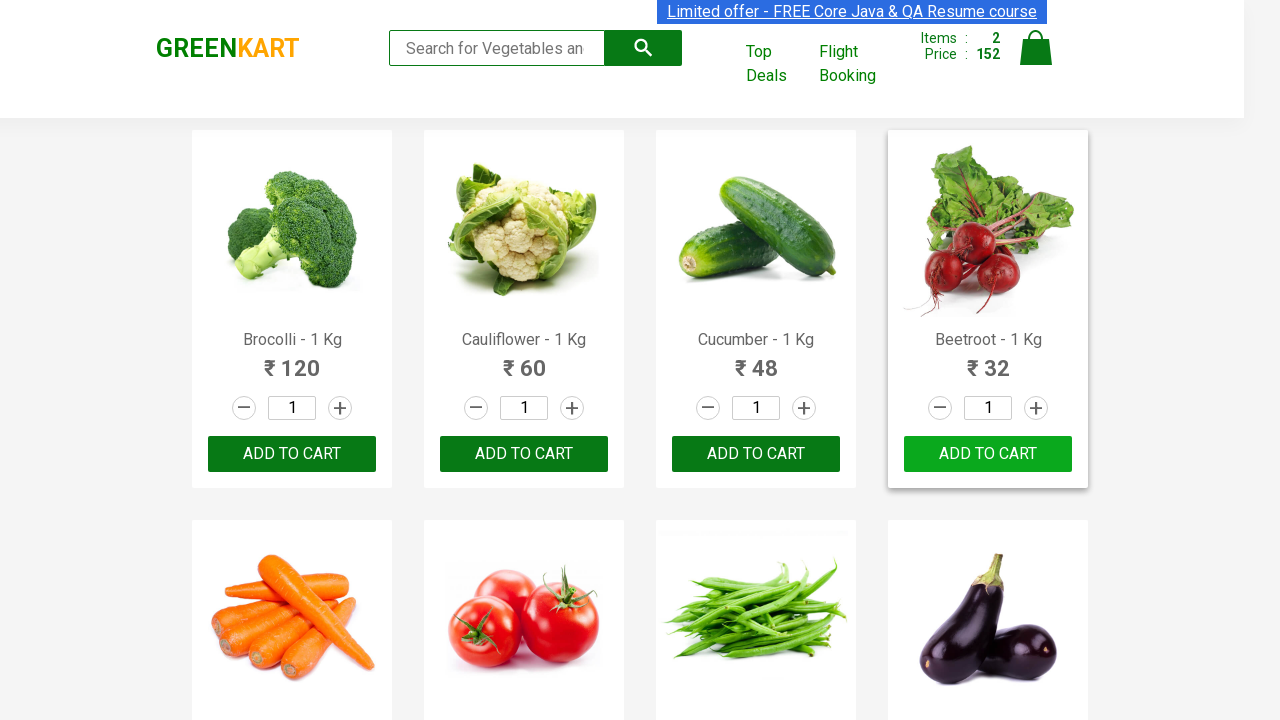

Retrieved product name: 'Water Melon - 1 Kg'
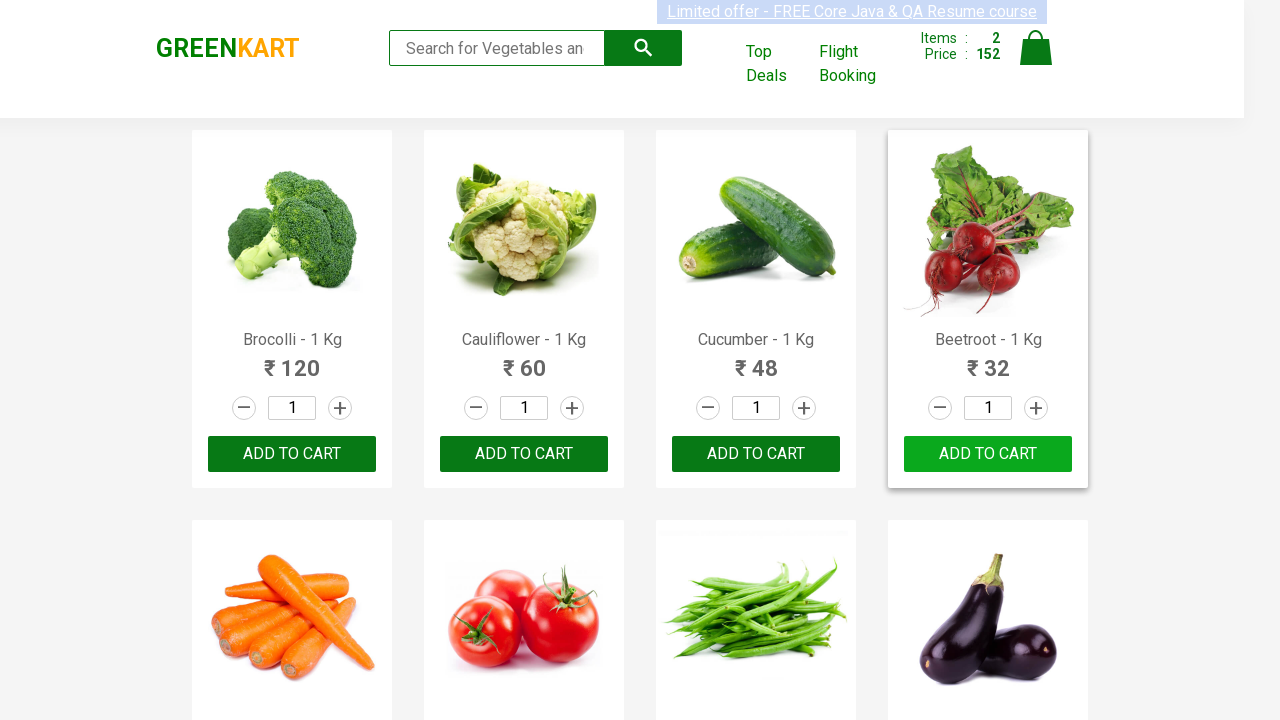

Retrieved product name: 'Almonds - 1/4 Kg'
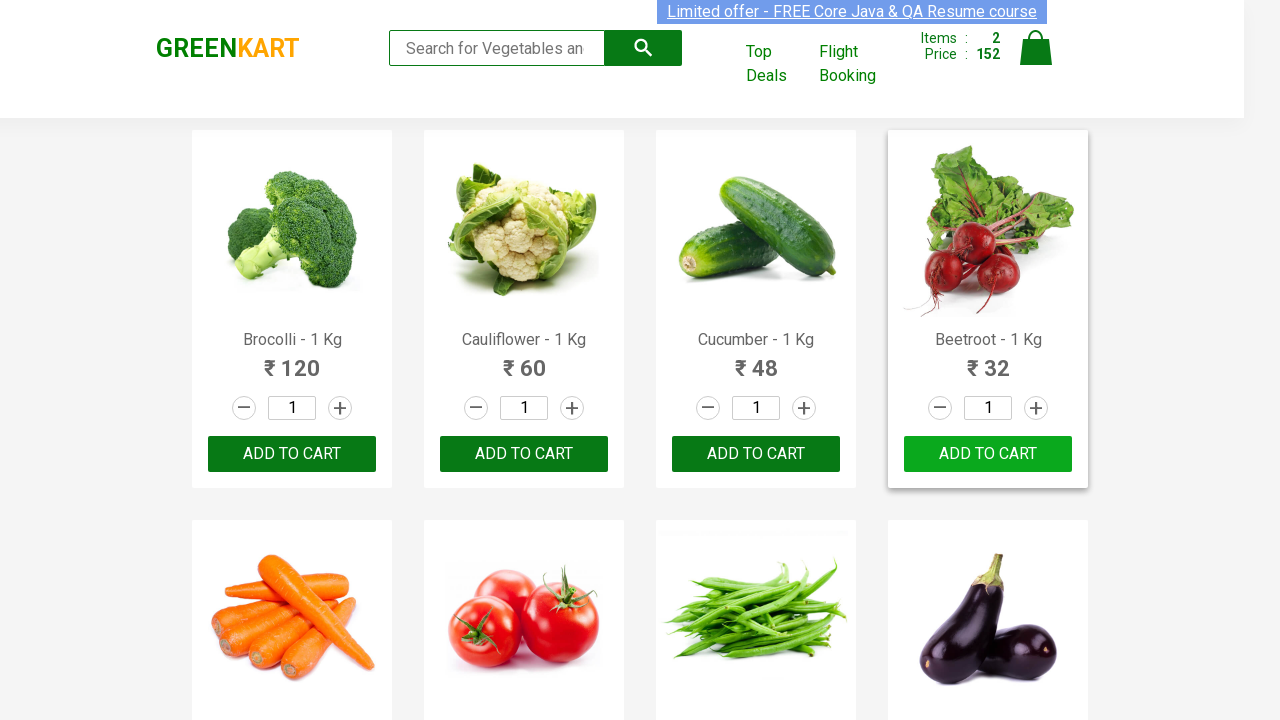

Retrieved product name: 'Pista - 1/4 Kg'
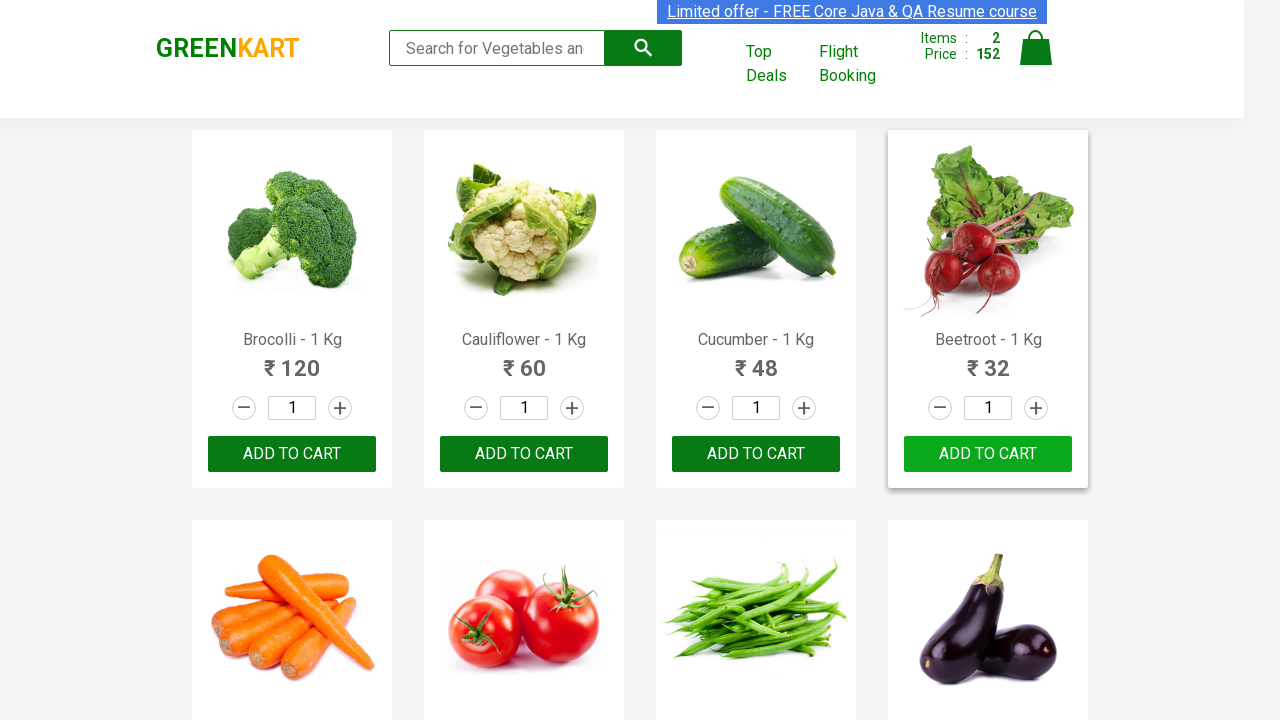

Retrieved product name: 'Nuts Mixture - 1 Kg'
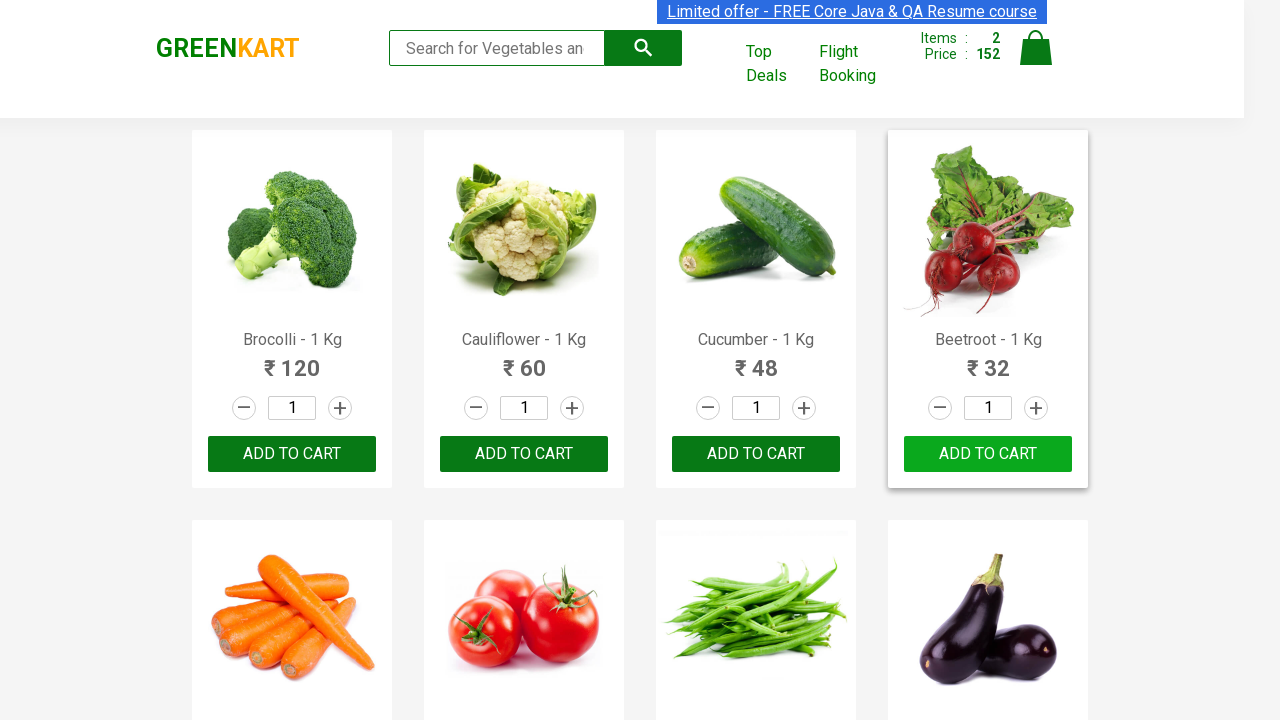

Retrieved product name: 'Cashews - 1 Kg'
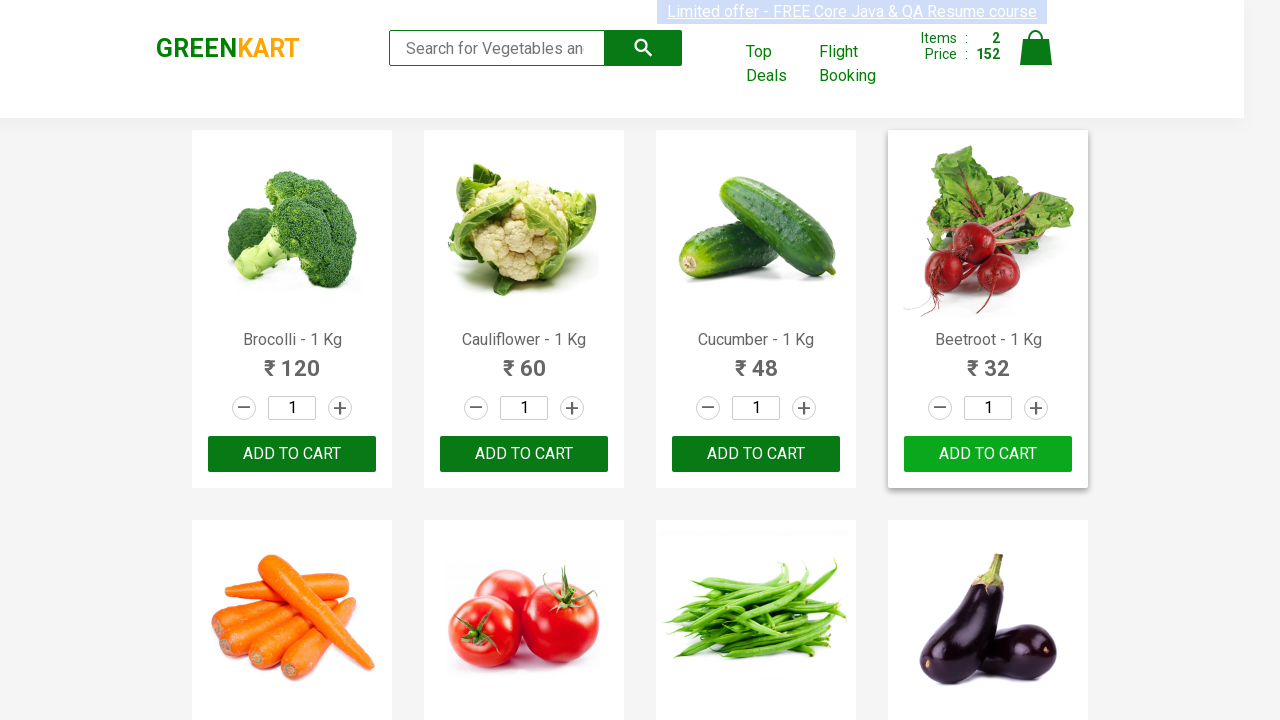

Retrieved product name: 'Walnuts - 1/4 Kg'
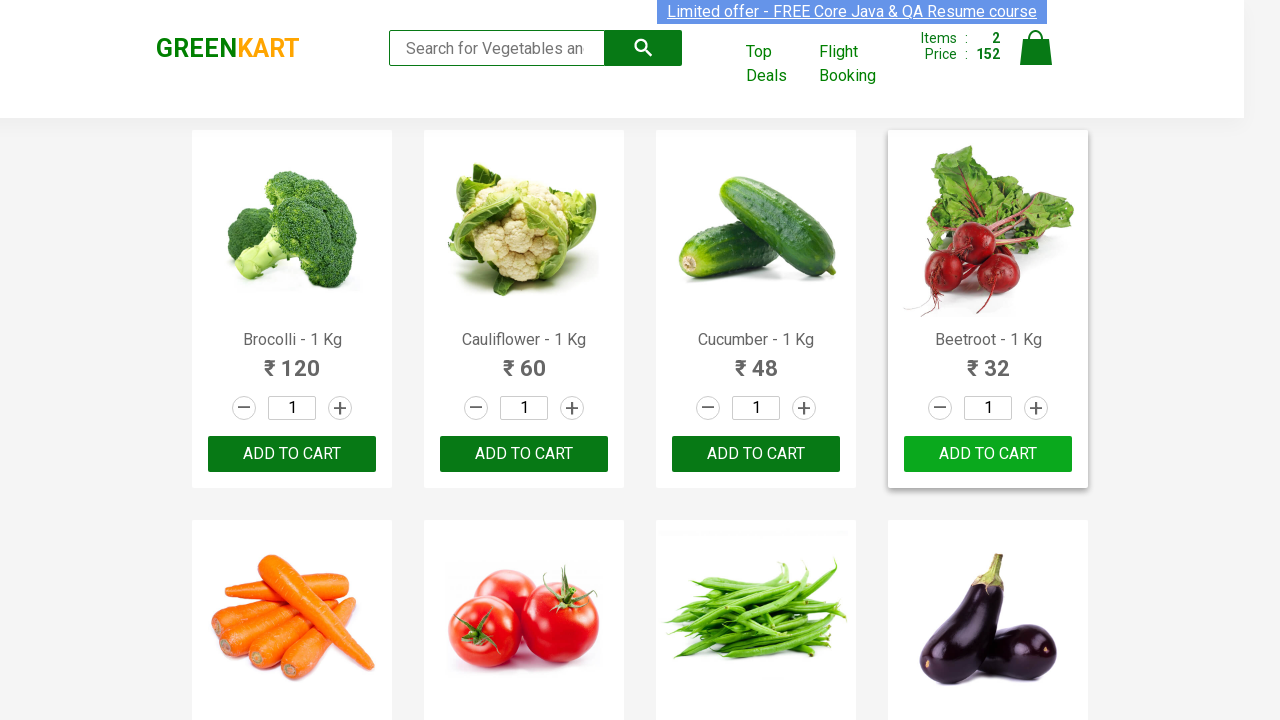

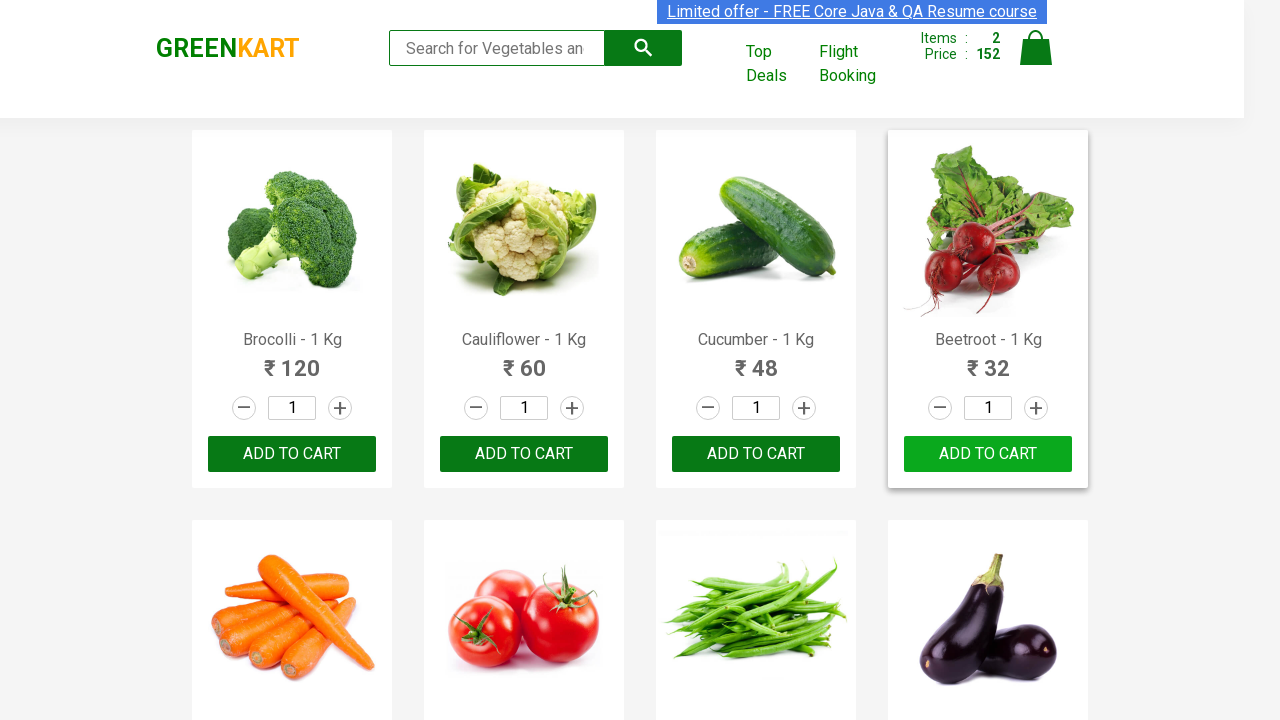